Tests handling of an entry ad modal by clicking the close button to dismiss it

Starting URL: http://the-internet.herokuapp.com/entry_ad

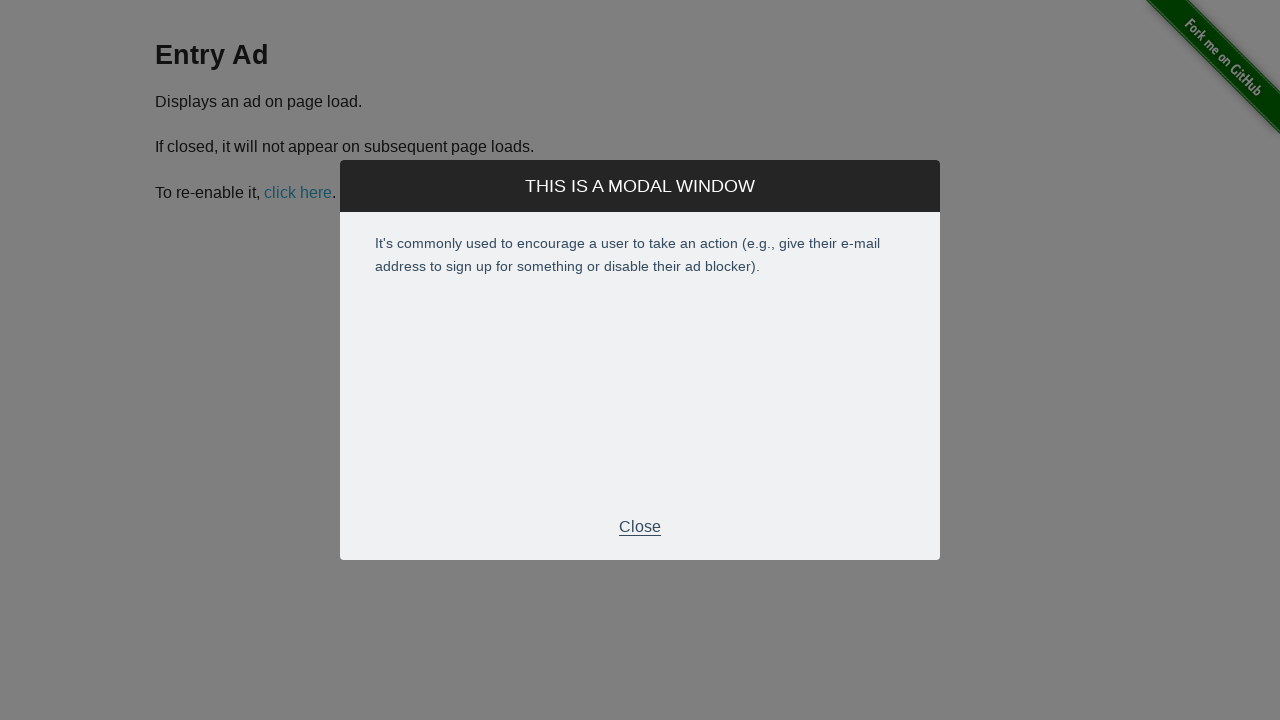

Entry ad modal loaded and Close button is visible
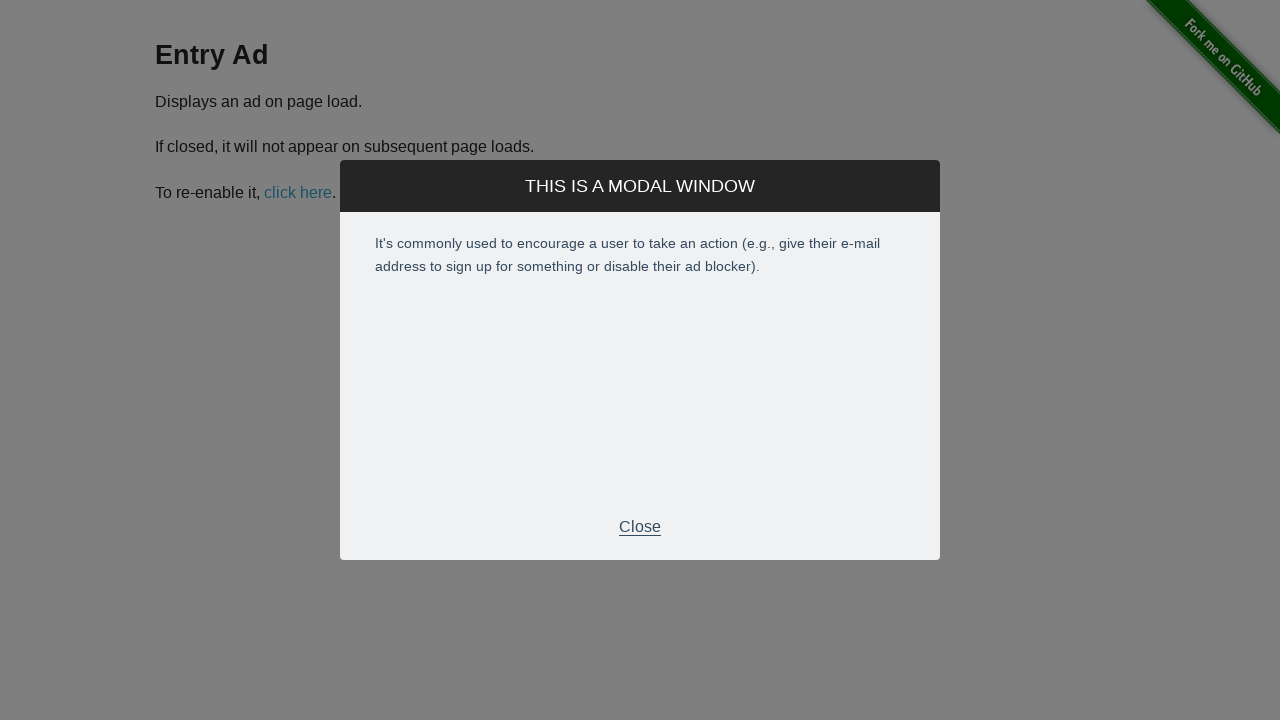

Clicked Close button to dismiss the entry ad modal at (640, 527) on xpath=//div[@class='modal-footer']/p[text()='Close']
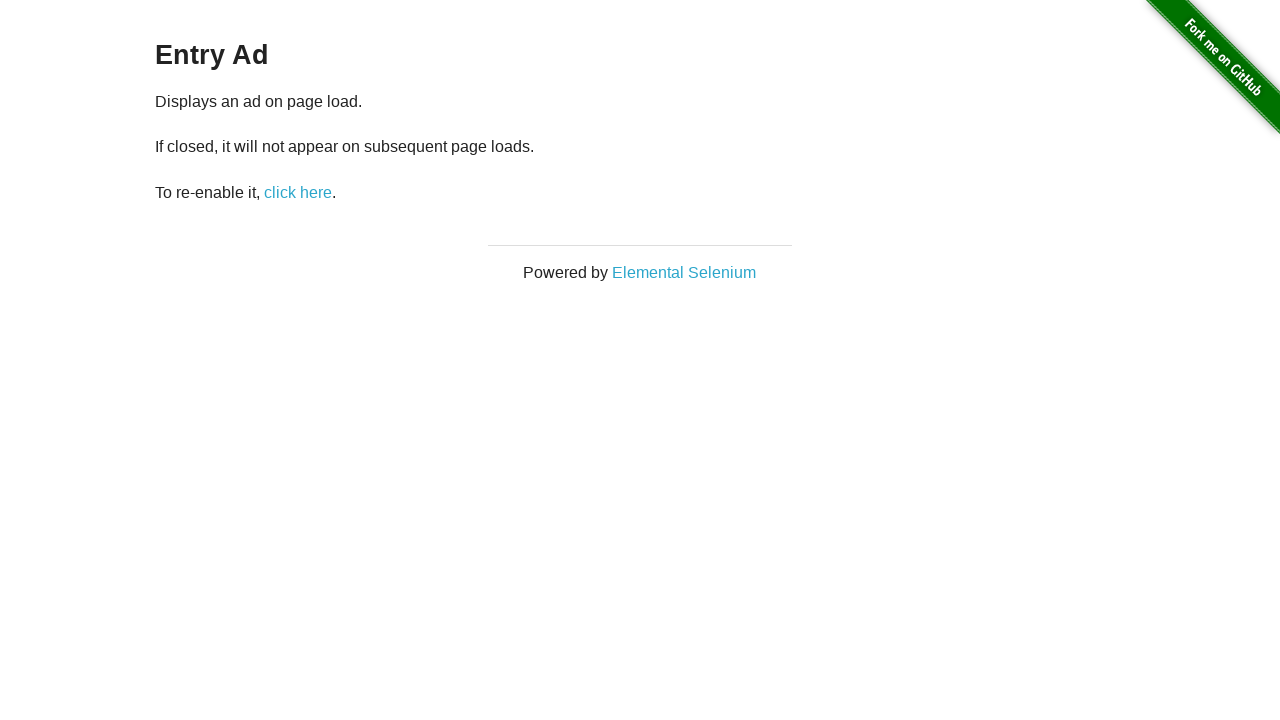

Entry ad modal dismissed and main content is now visible
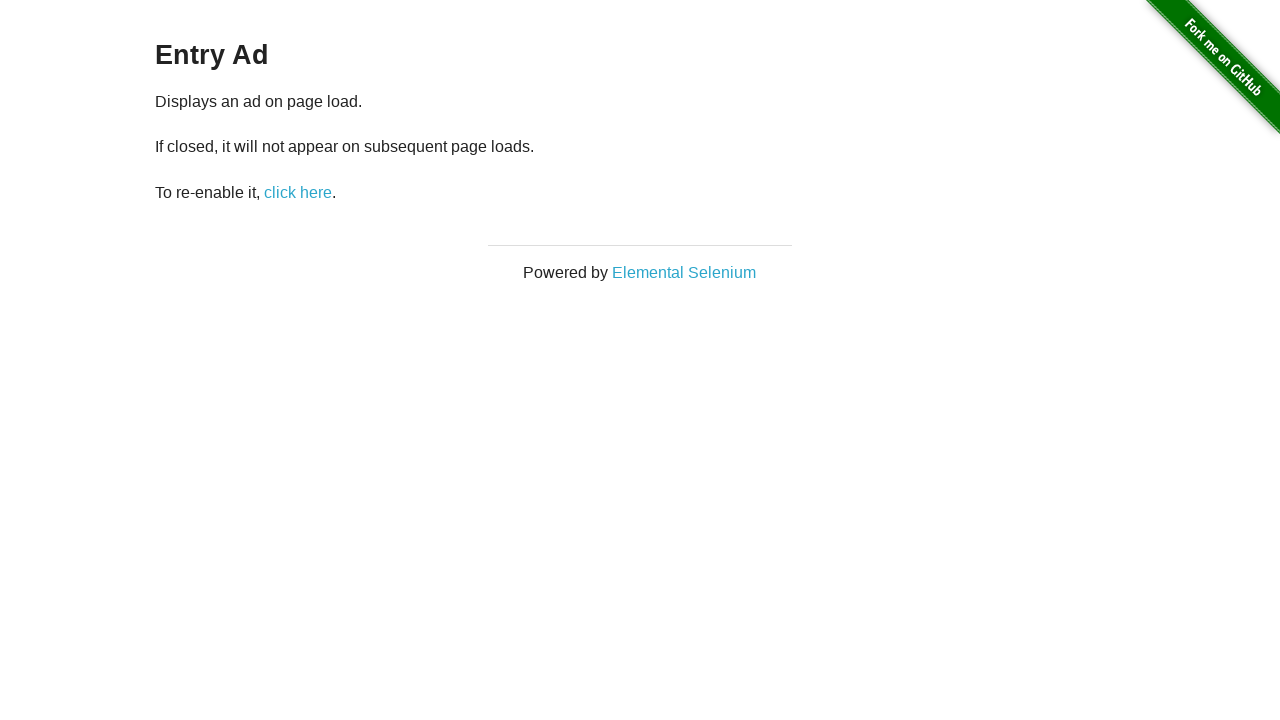

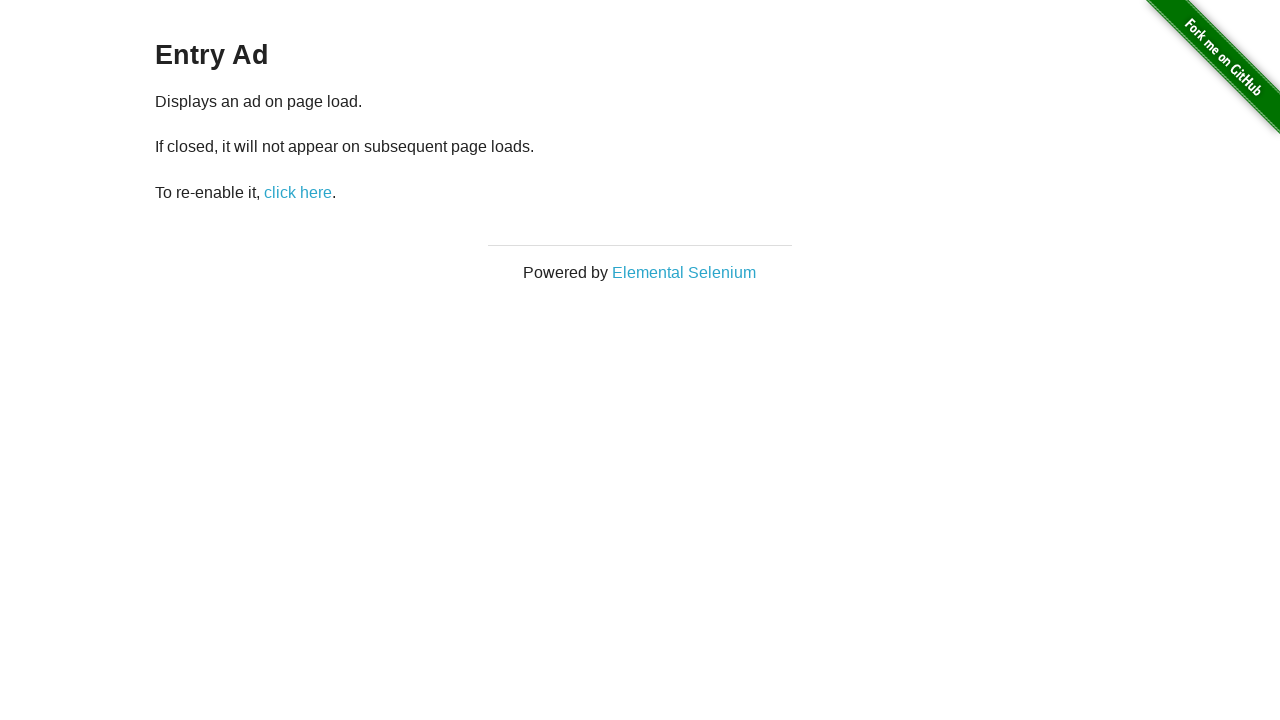